Tests form input with keyboard shortcuts by filling first name, selecting all with keyboard shortcut, copying and pasting to last name field

Starting URL: https://demoqa.com/automation-practice-form

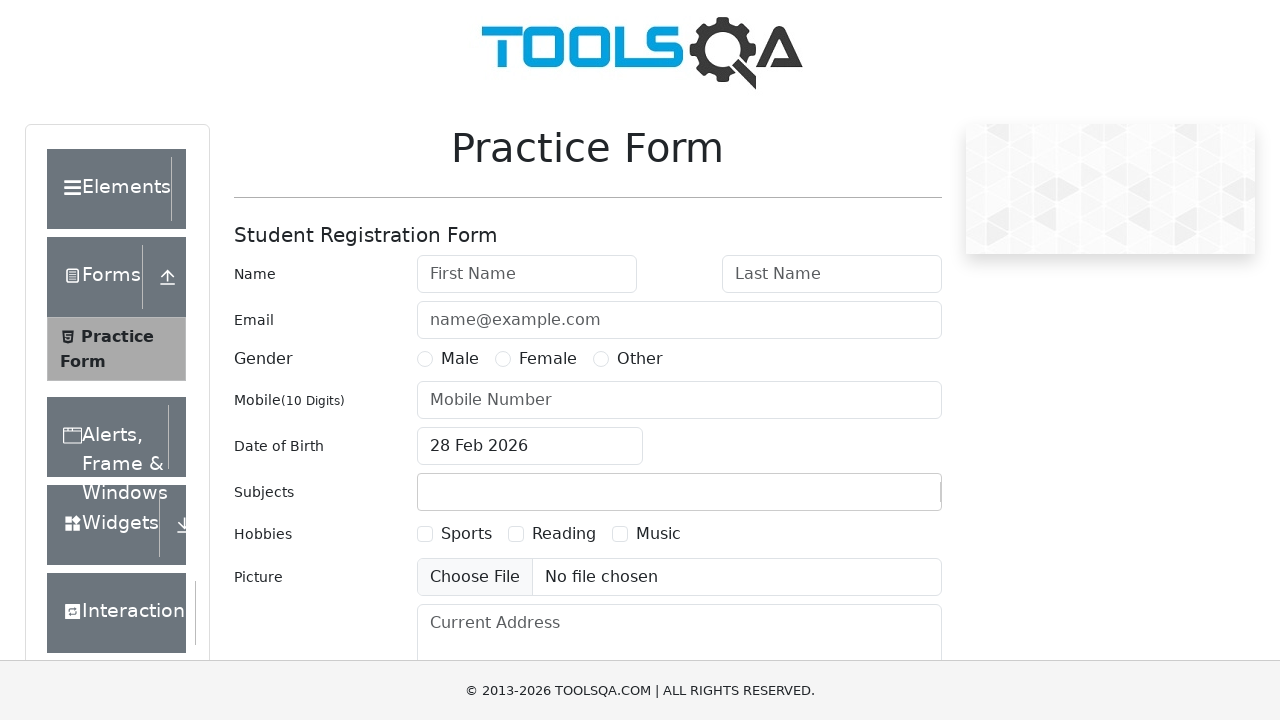

Filled first name field with 'Tyrion Lannister' on #firstName
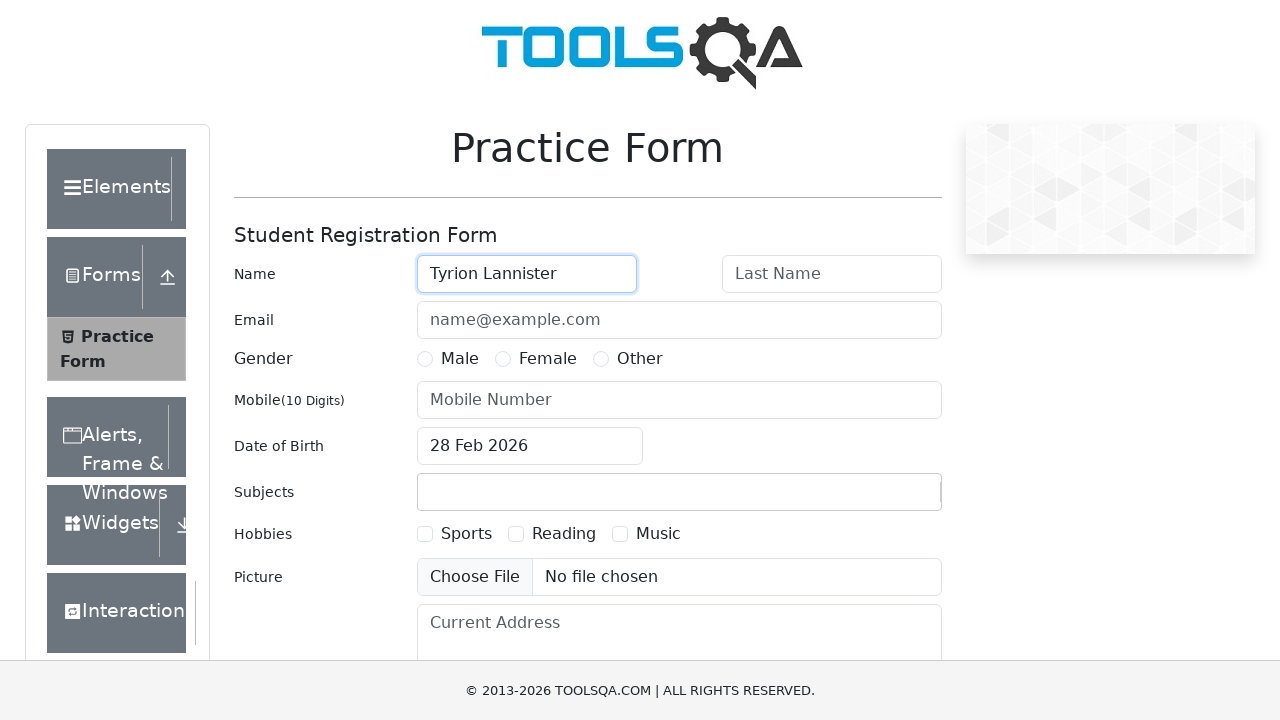

Clicked on first name field to focus it at (527, 274) on #firstName
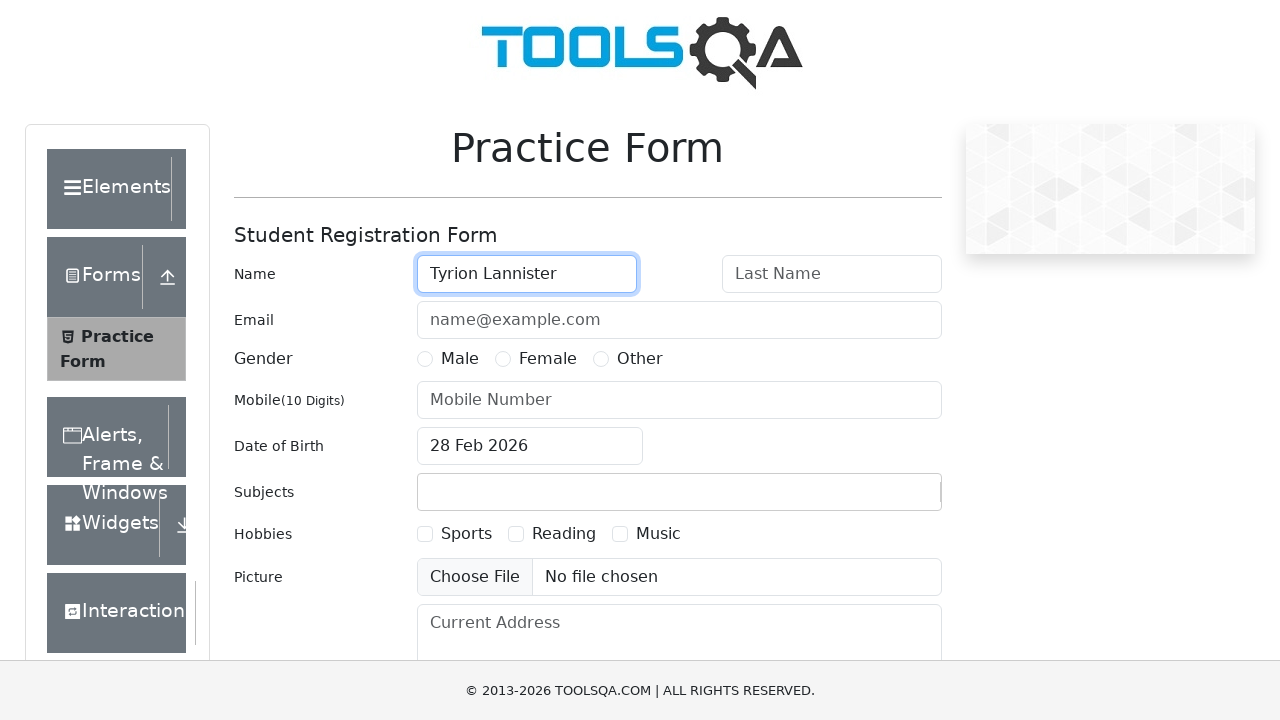

Selected all text in first name field using Meta+A keyboard shortcut
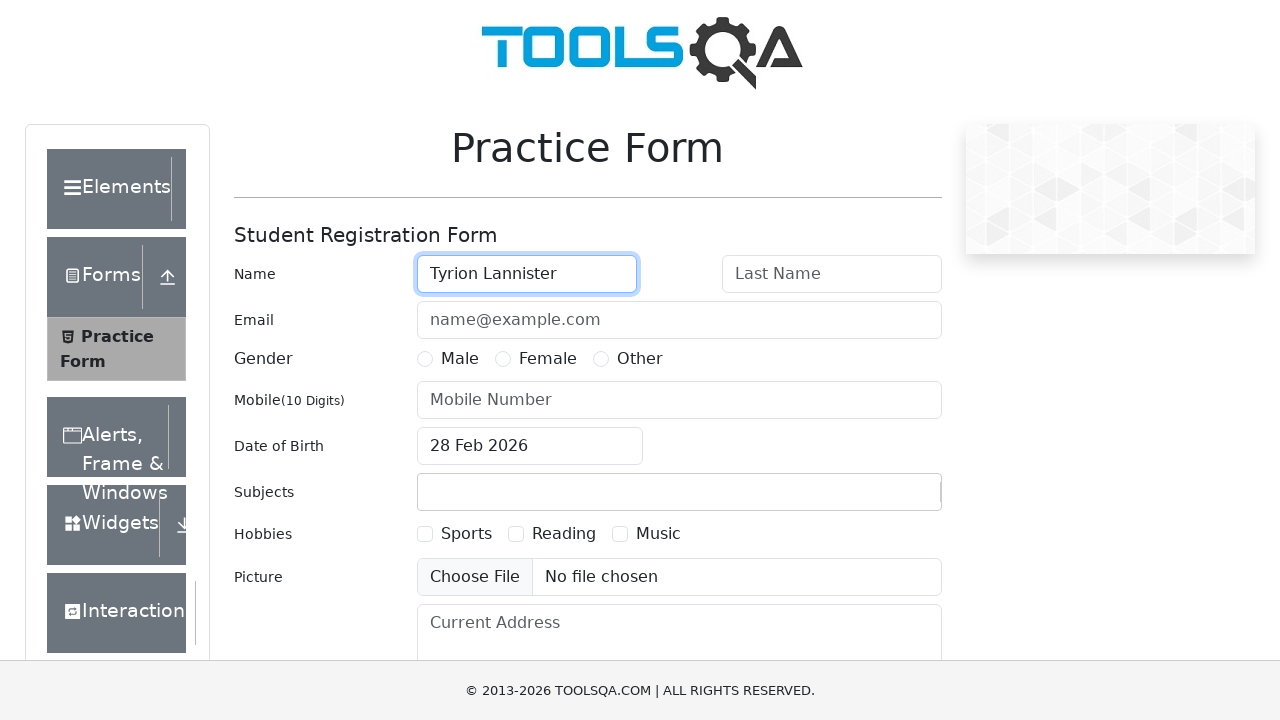

Copied selected text from first name field using Meta+C keyboard shortcut
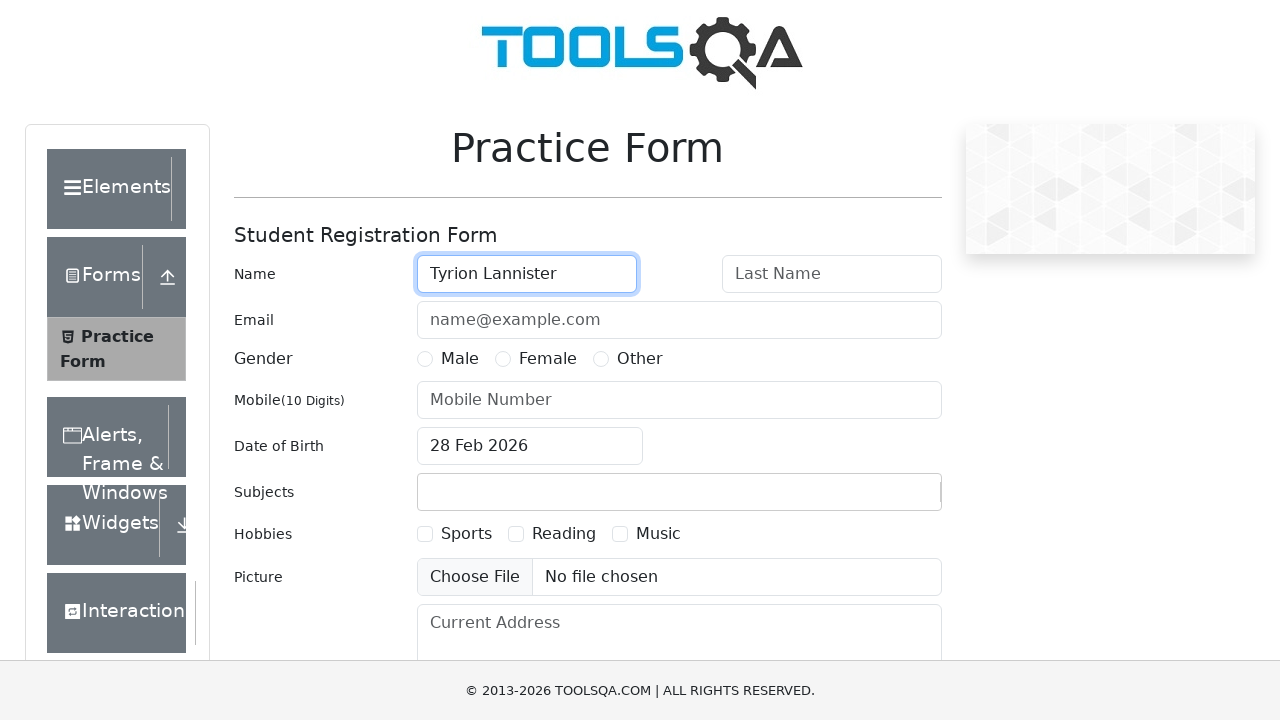

Pressed Tab to move focus to last name field
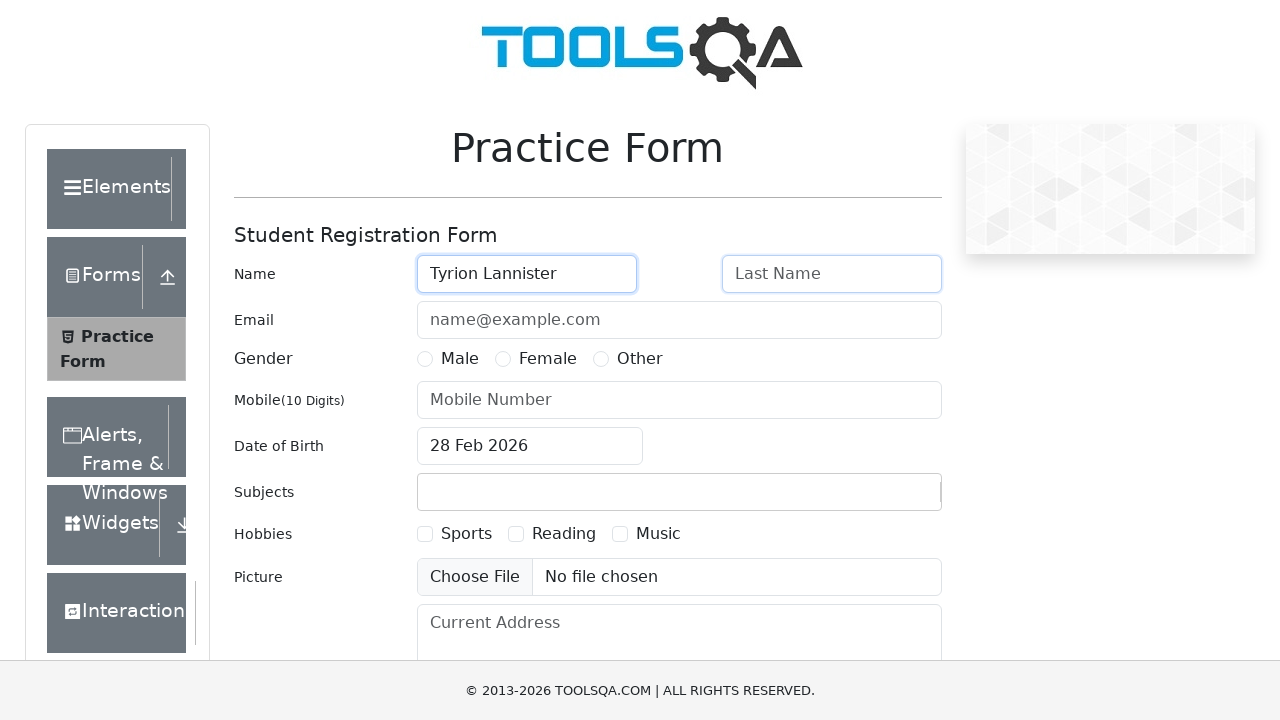

Pasted copied text into last name field using Meta+V keyboard shortcut
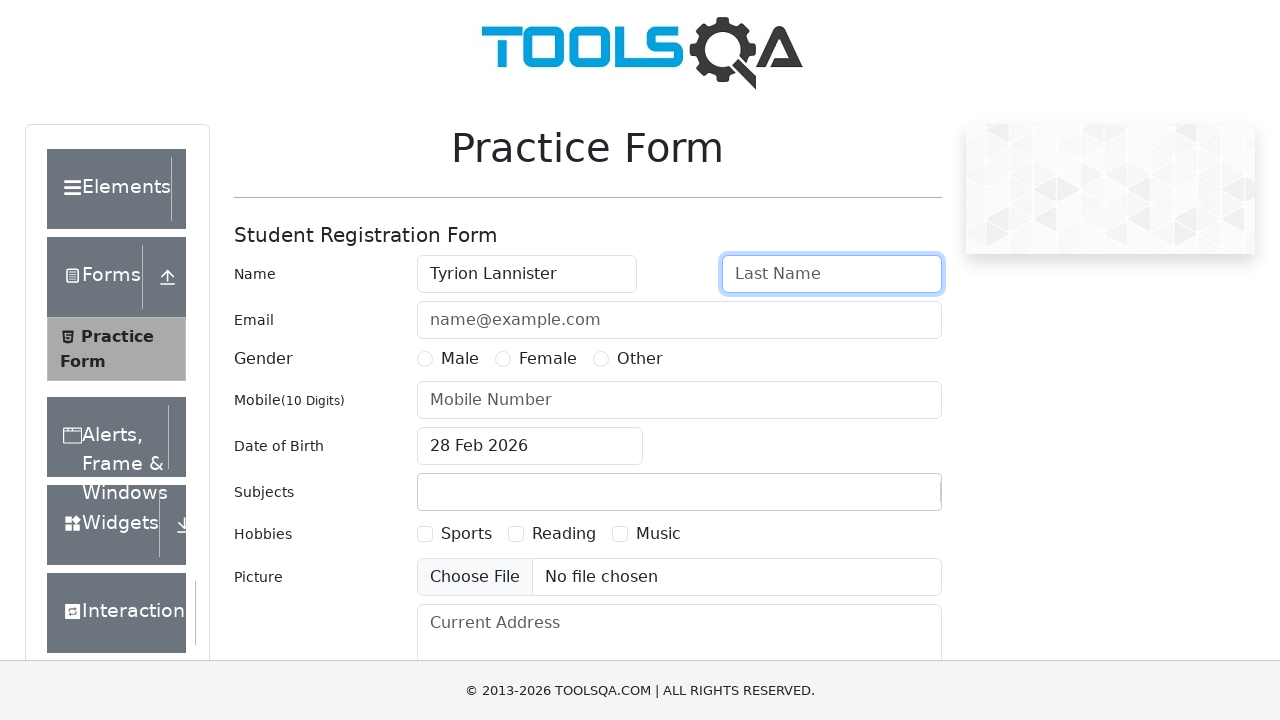

Waited 500ms for paste operation to complete
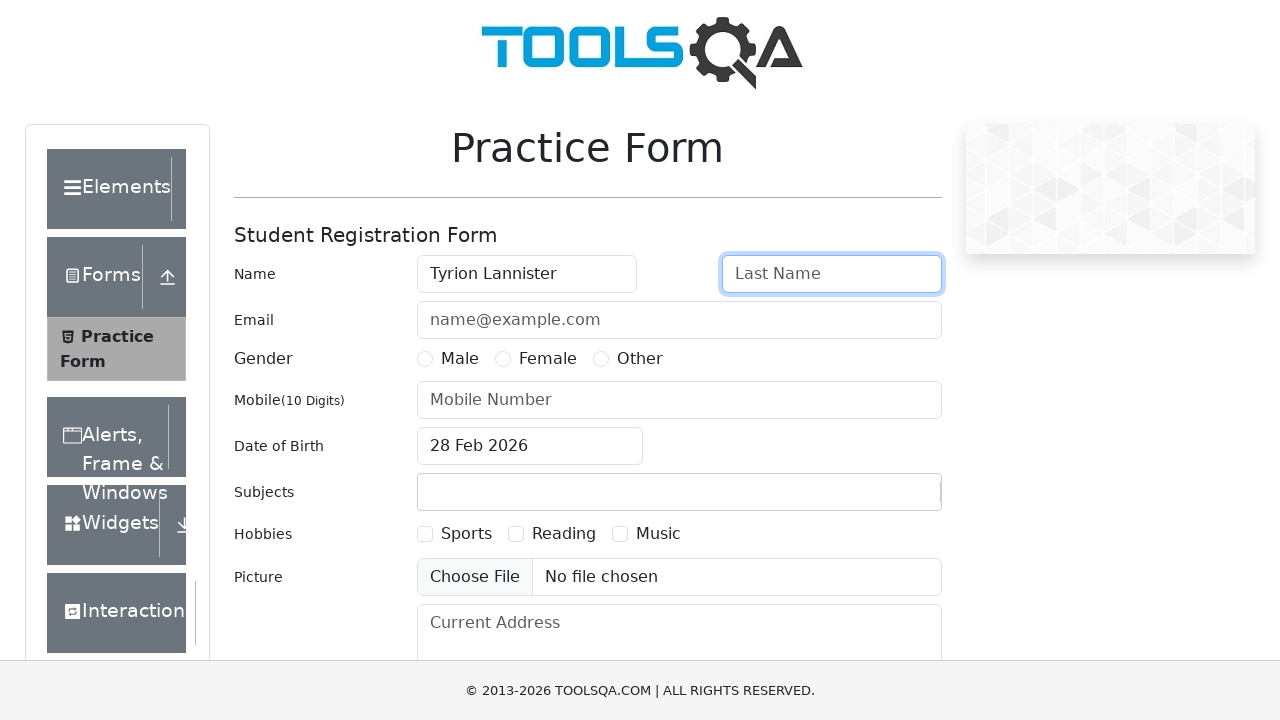

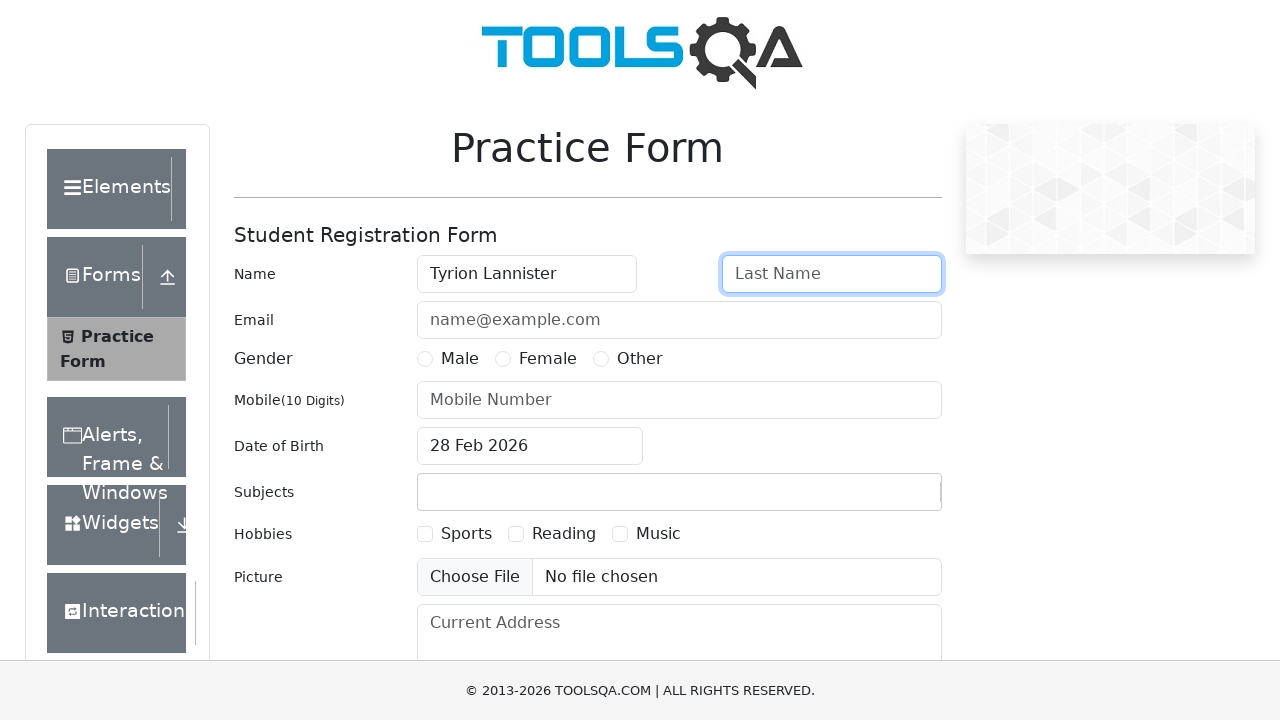